Navigates to ANA Japan's homepage and checks carousel elements for domestic flight ticket time sale information by waiting for and inspecting carousel anchor elements.

Starting URL: https://www.ana.co.jp/ja/jp/

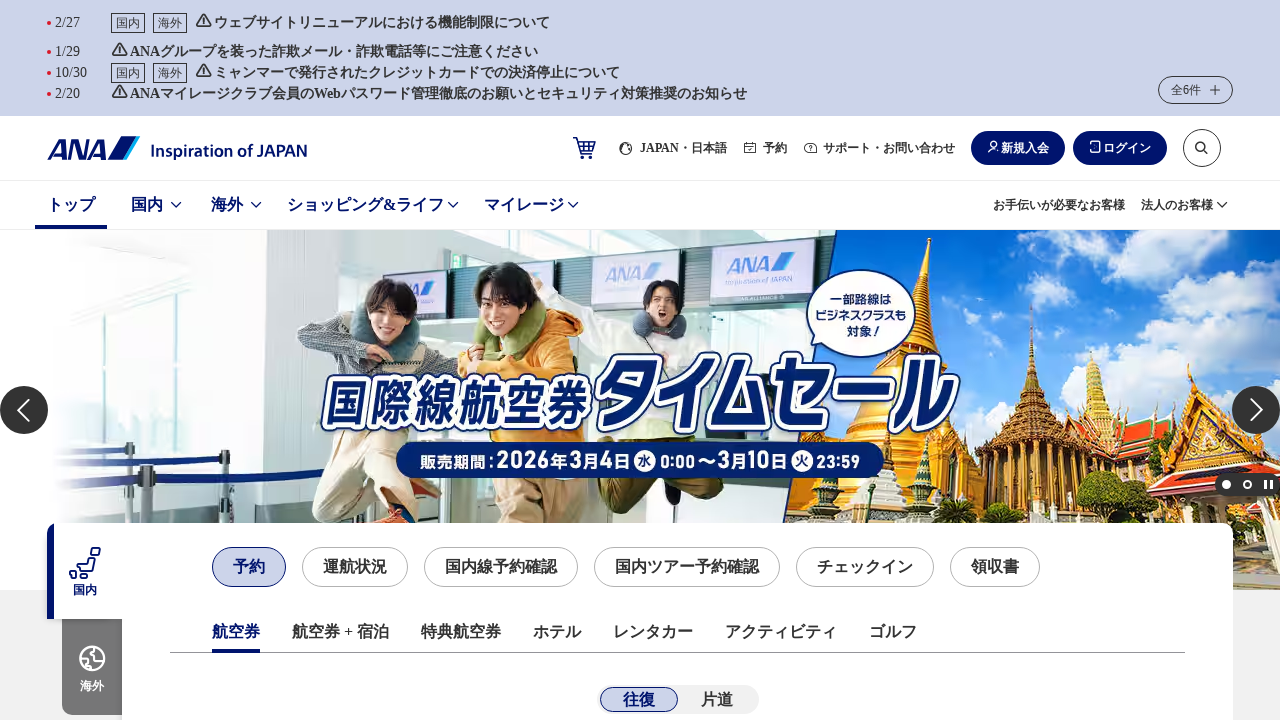

Waited for carousel anchor elements to load
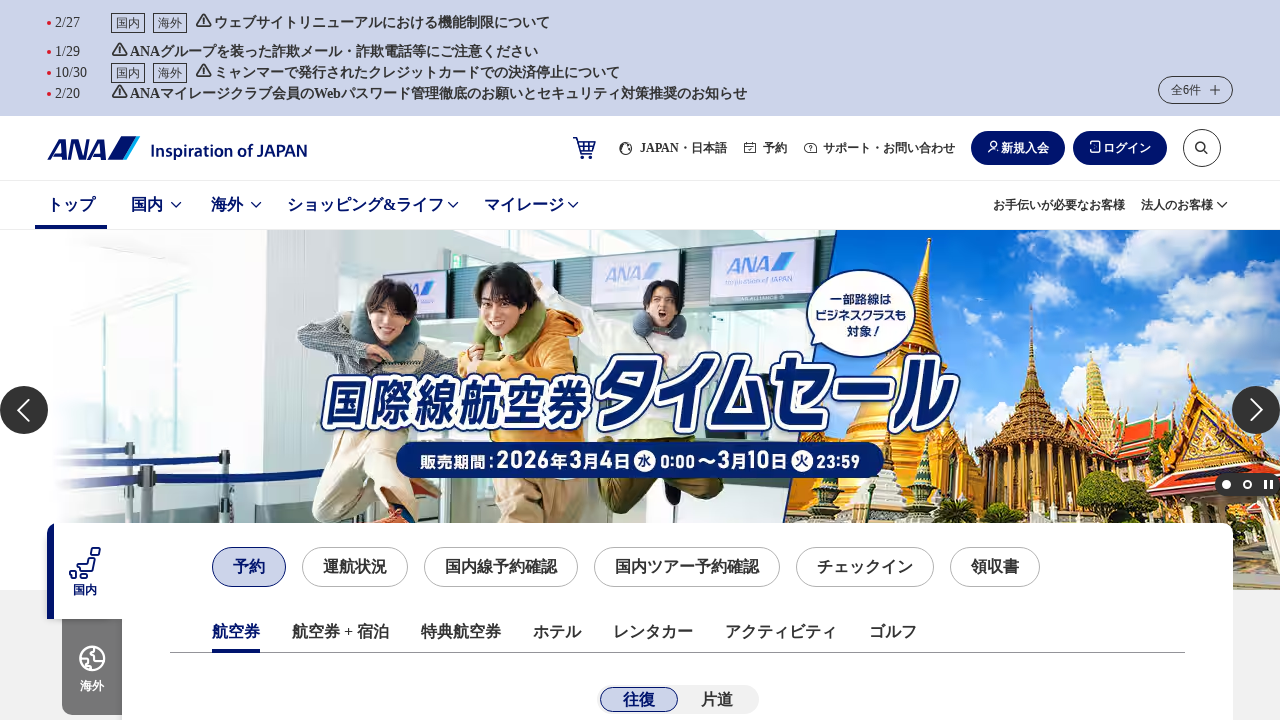

Retrieved all carousel anchor elements
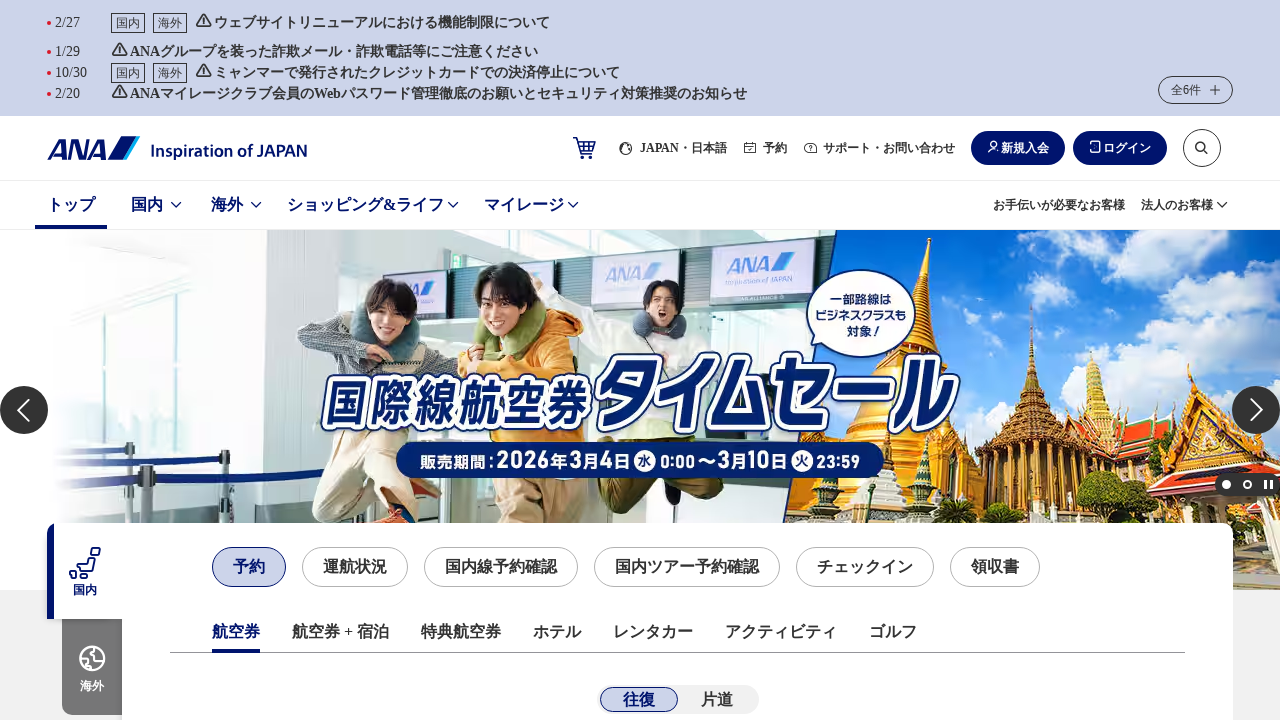

Extracted inner text from carousel element
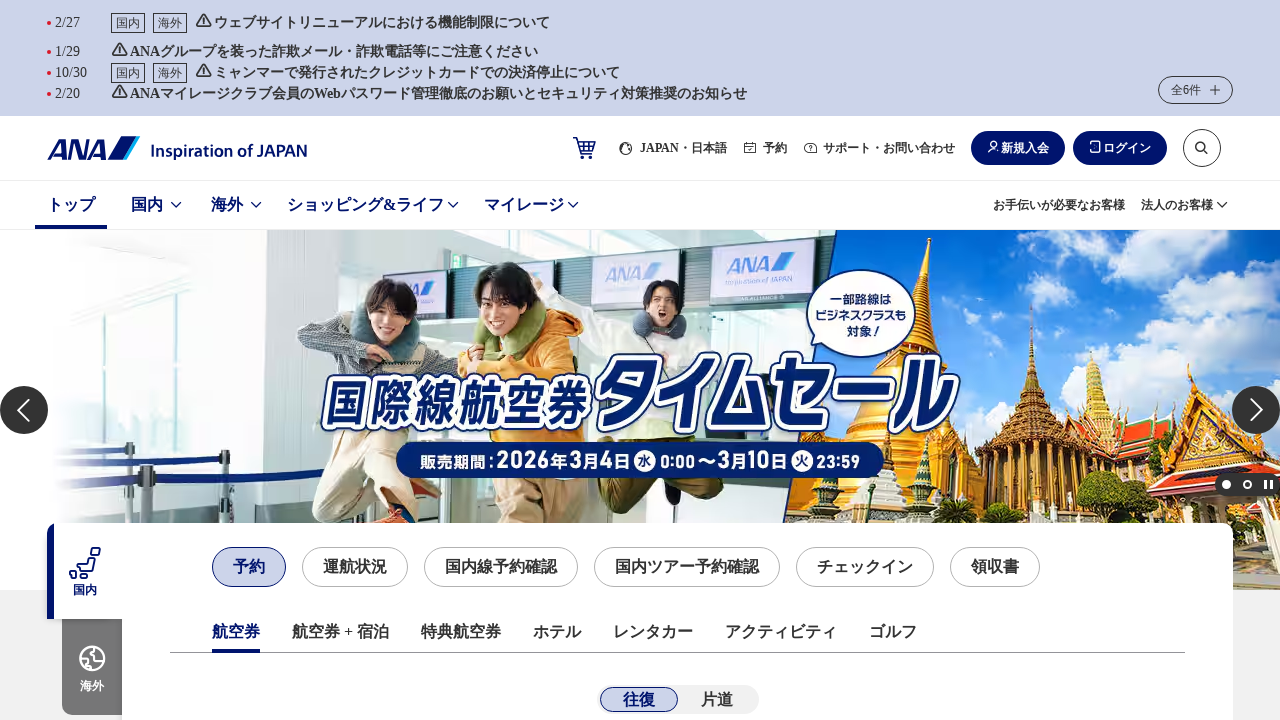

Found domestic flight ticket time sale information in carousel
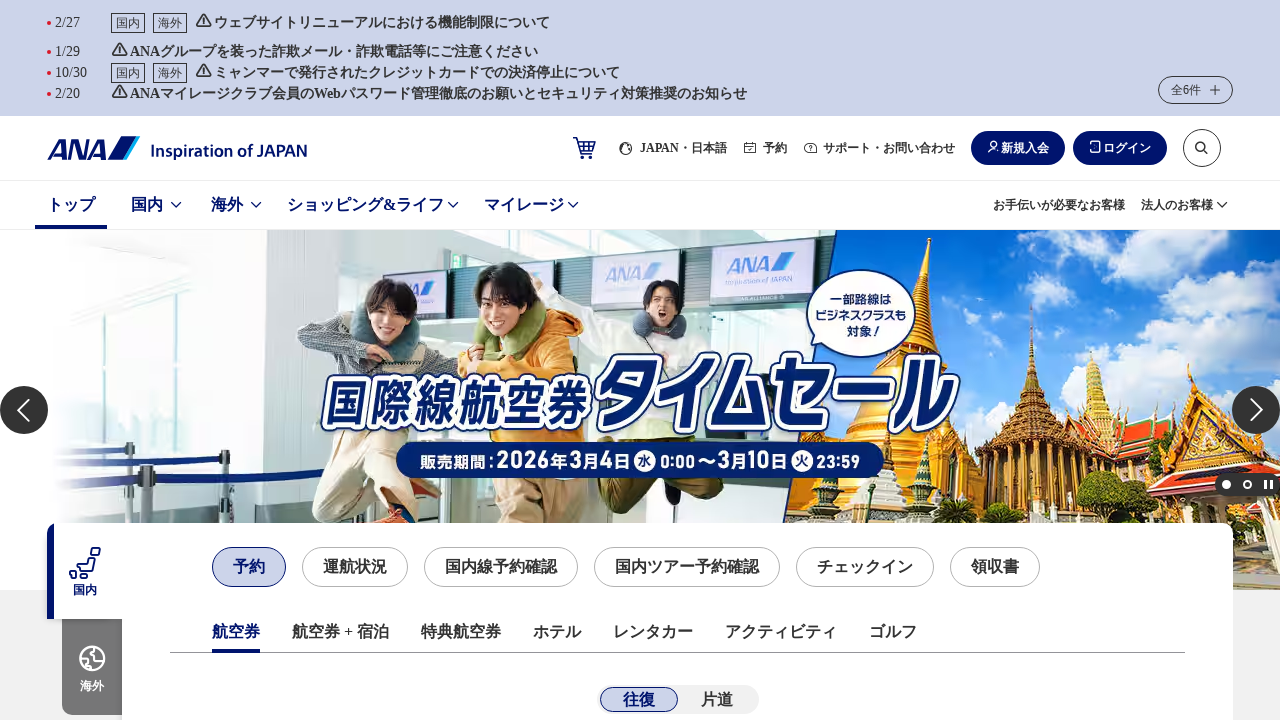

Brief pause to ensure page is fully loaded
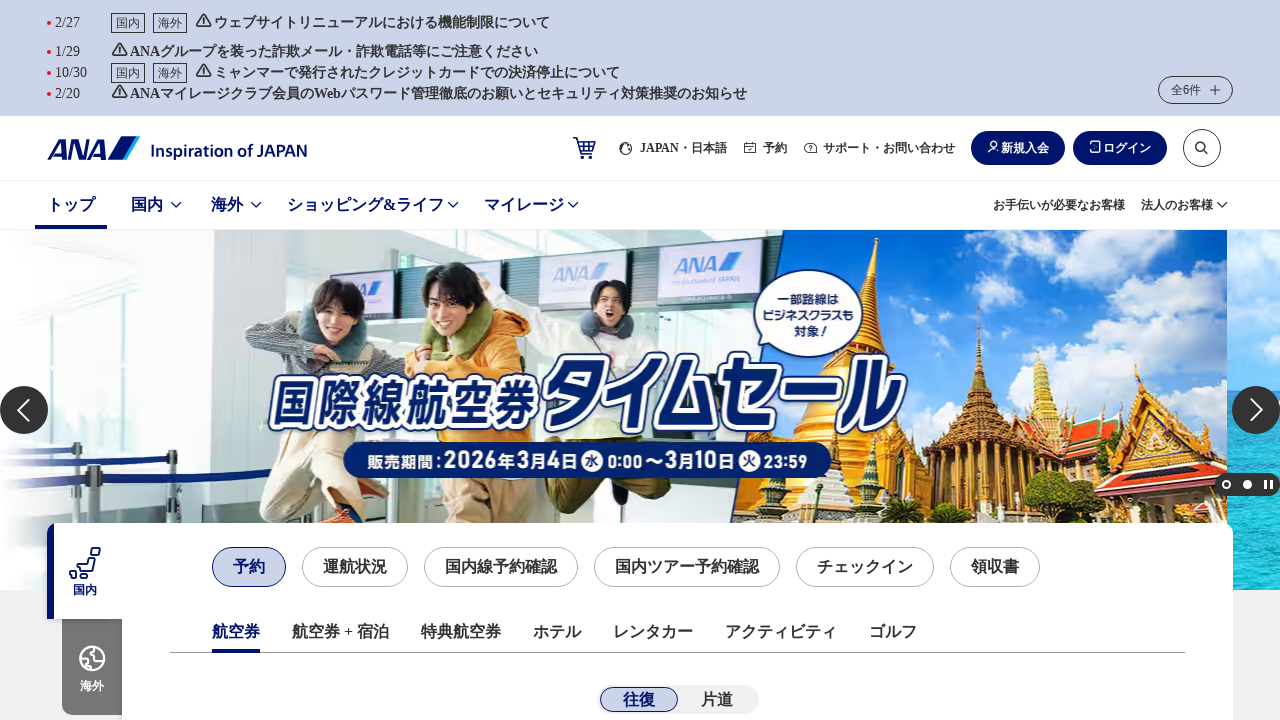

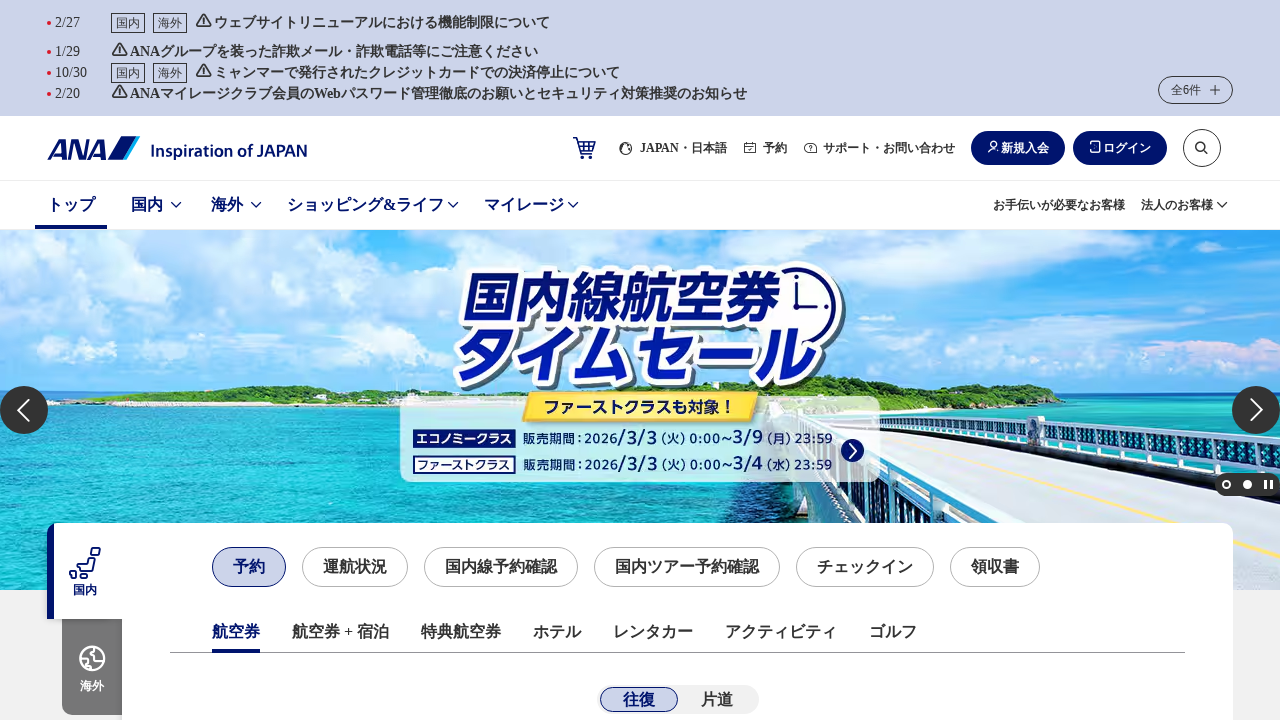